Tests an e-commerce flow by browsing products, selecting a "Selenium" product, adding it to cart, and verifying the cart confirmation message. Uses network request blocking for CSS and images to improve performance.

Starting URL: https://www.rahulshettyacademy.com/angularAppdemo/

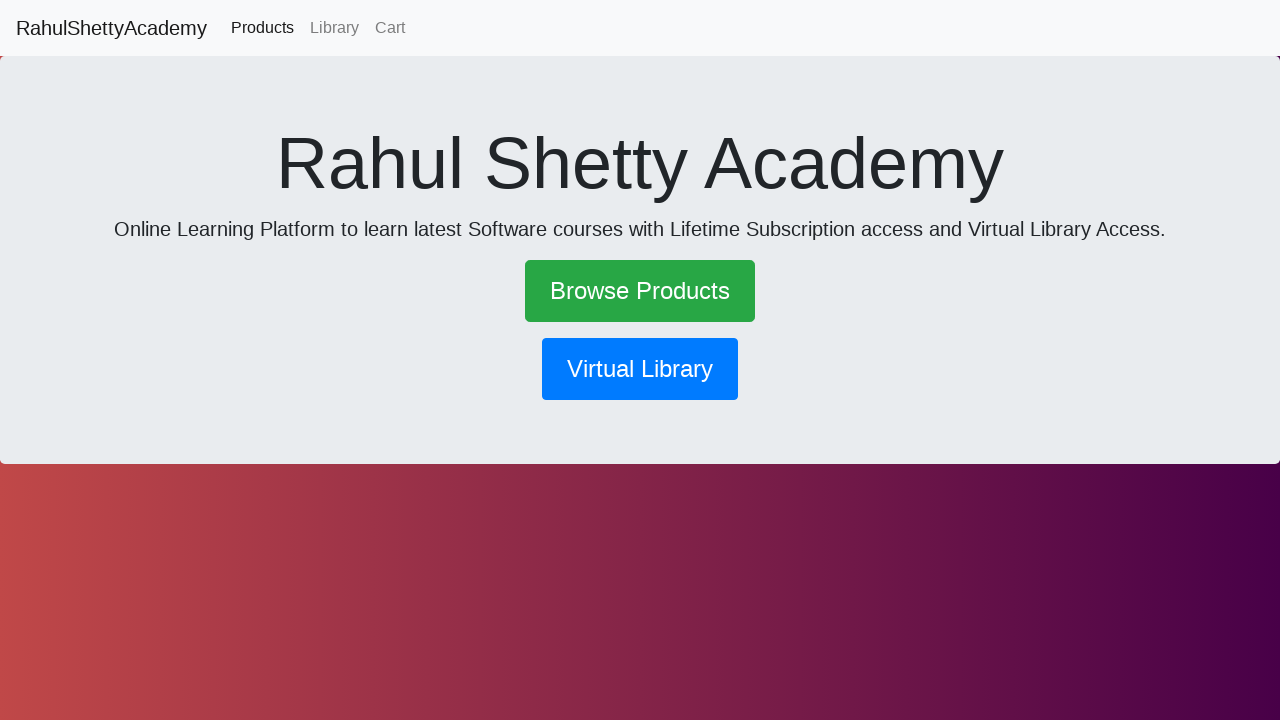

Blocked JPG image requests for performance
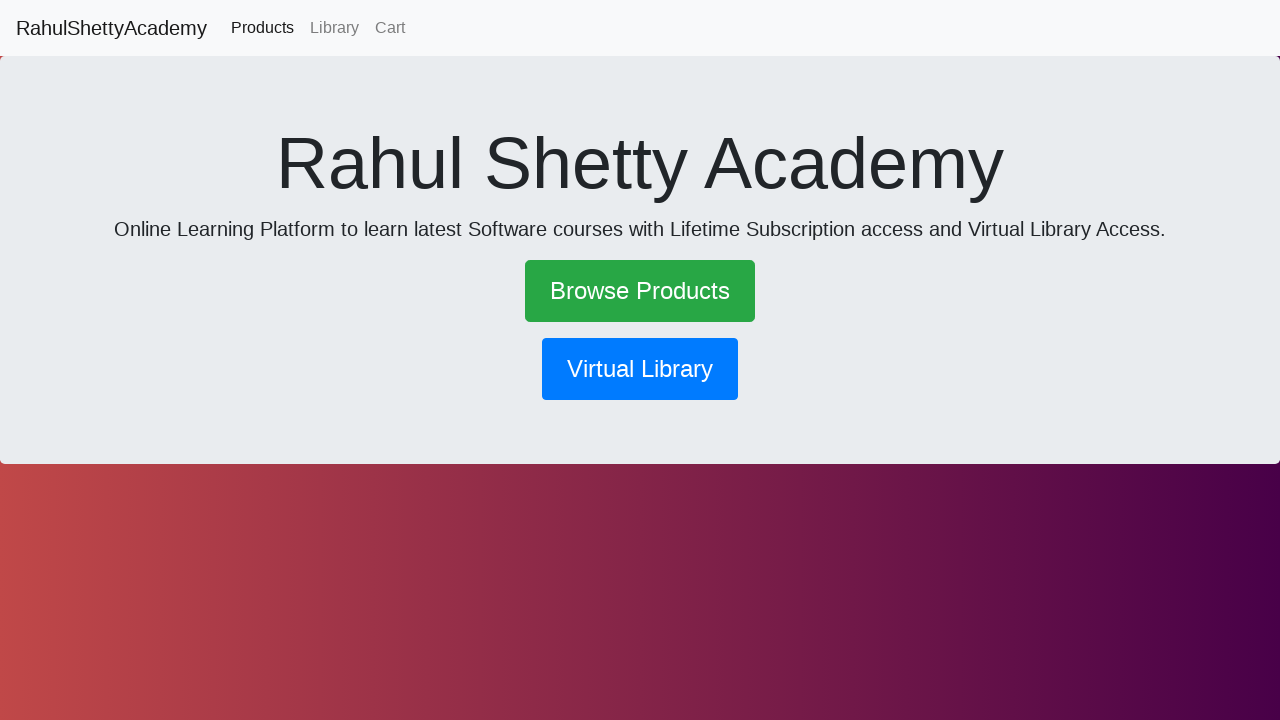

Blocked CSS requests for performance
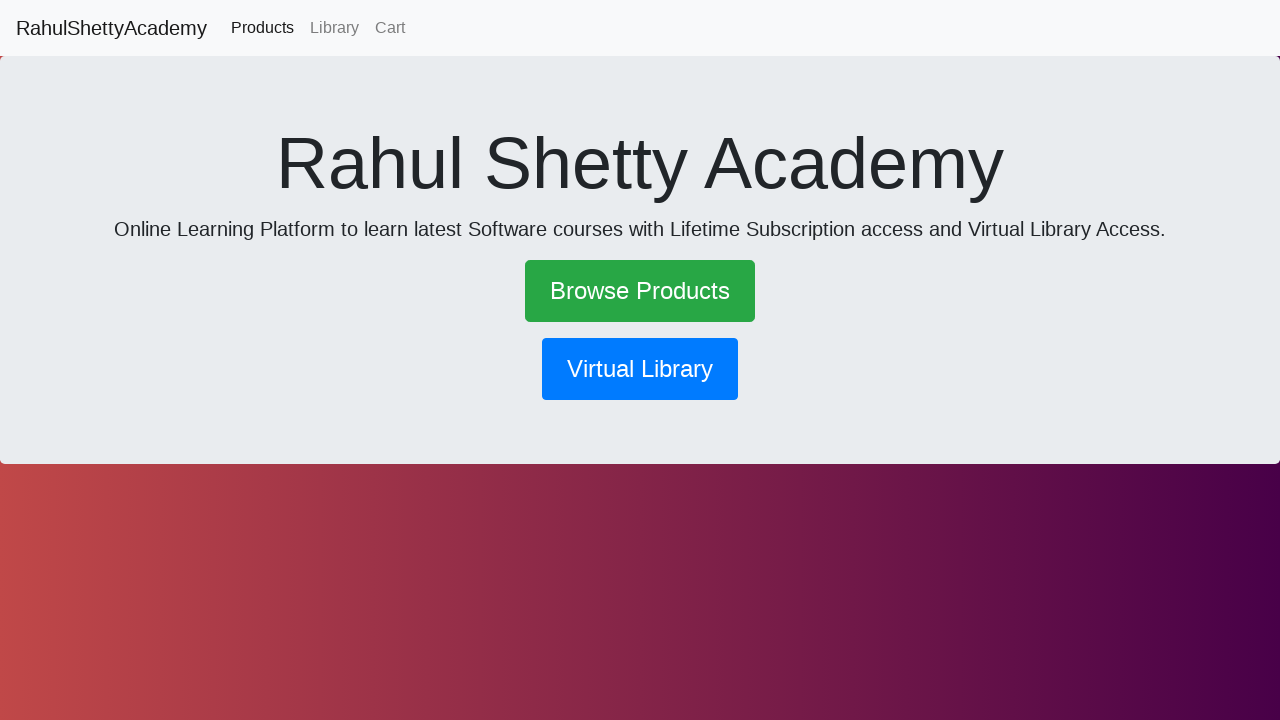

Set viewport to 1920x1080
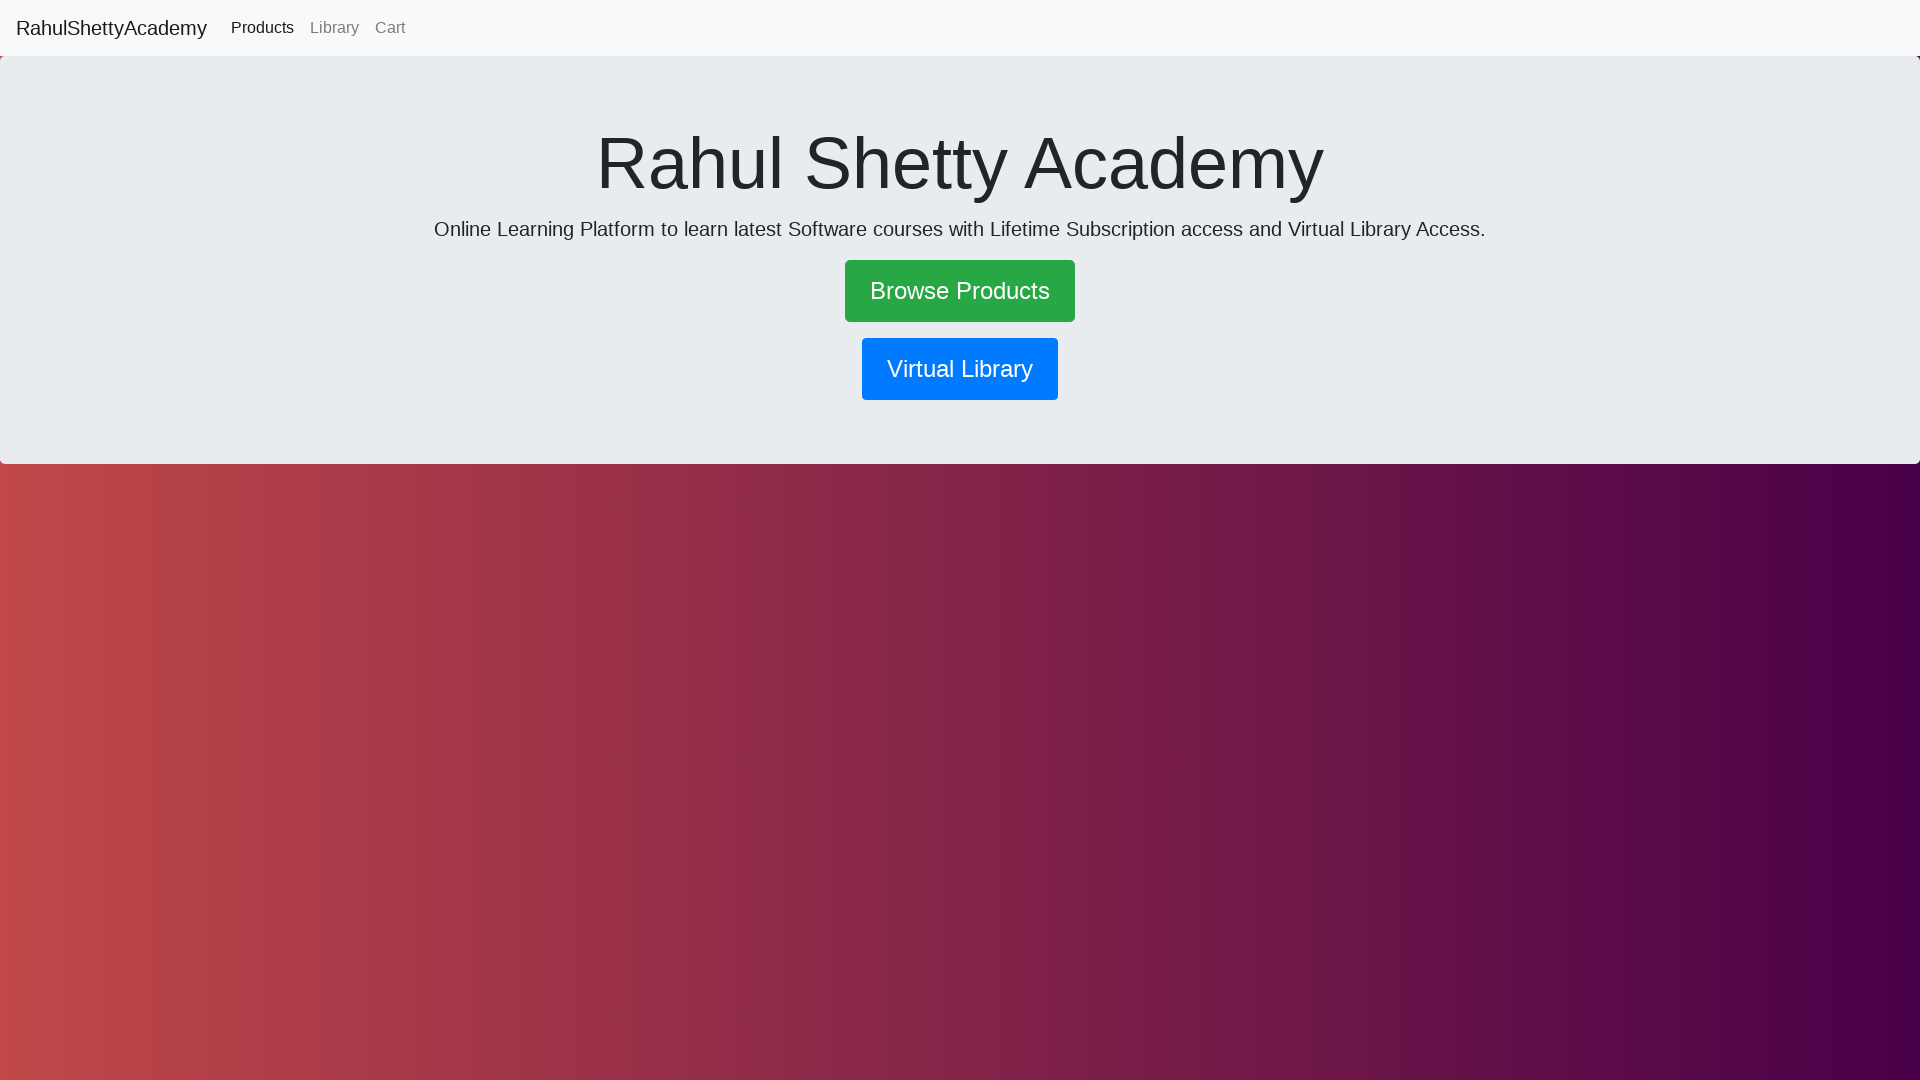

Navigated to e-commerce application
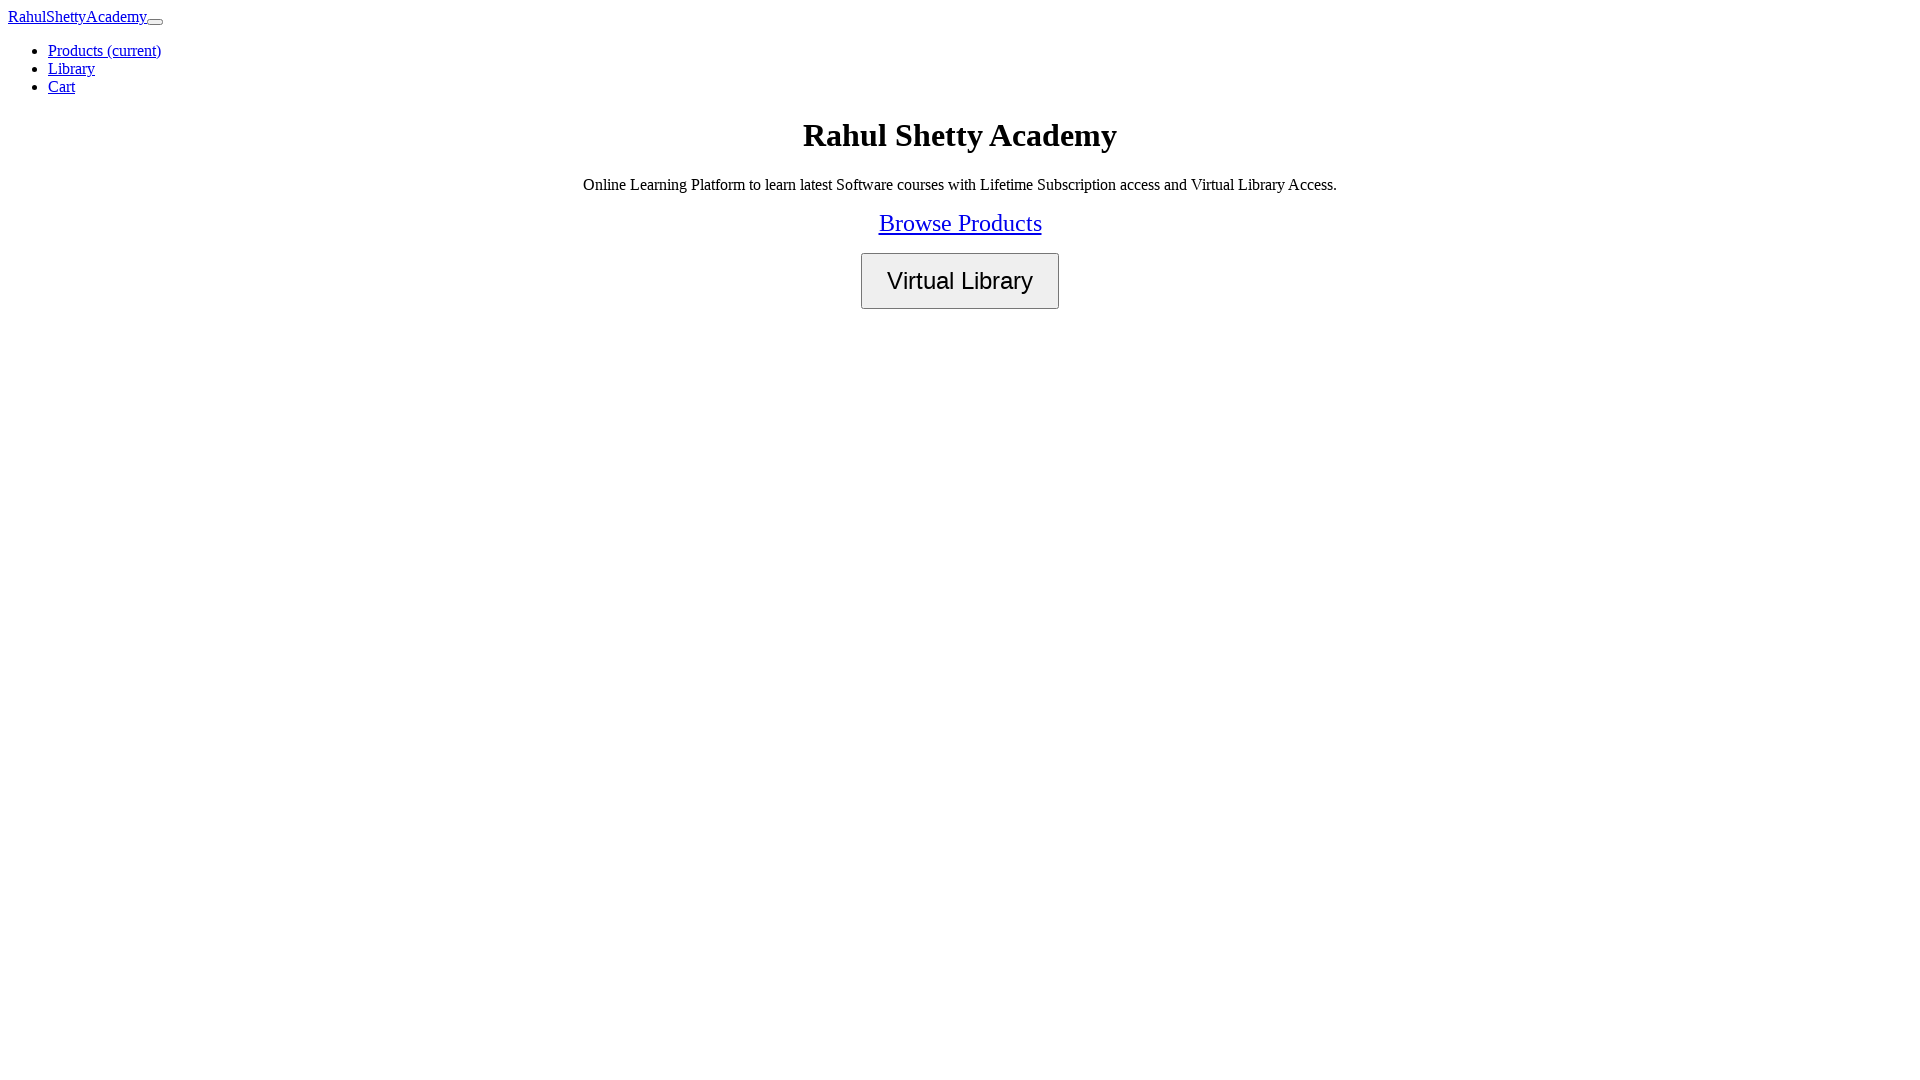

Clicked 'Browse Products' button at (960, 223) on a.btn.btn-lg.btn-success
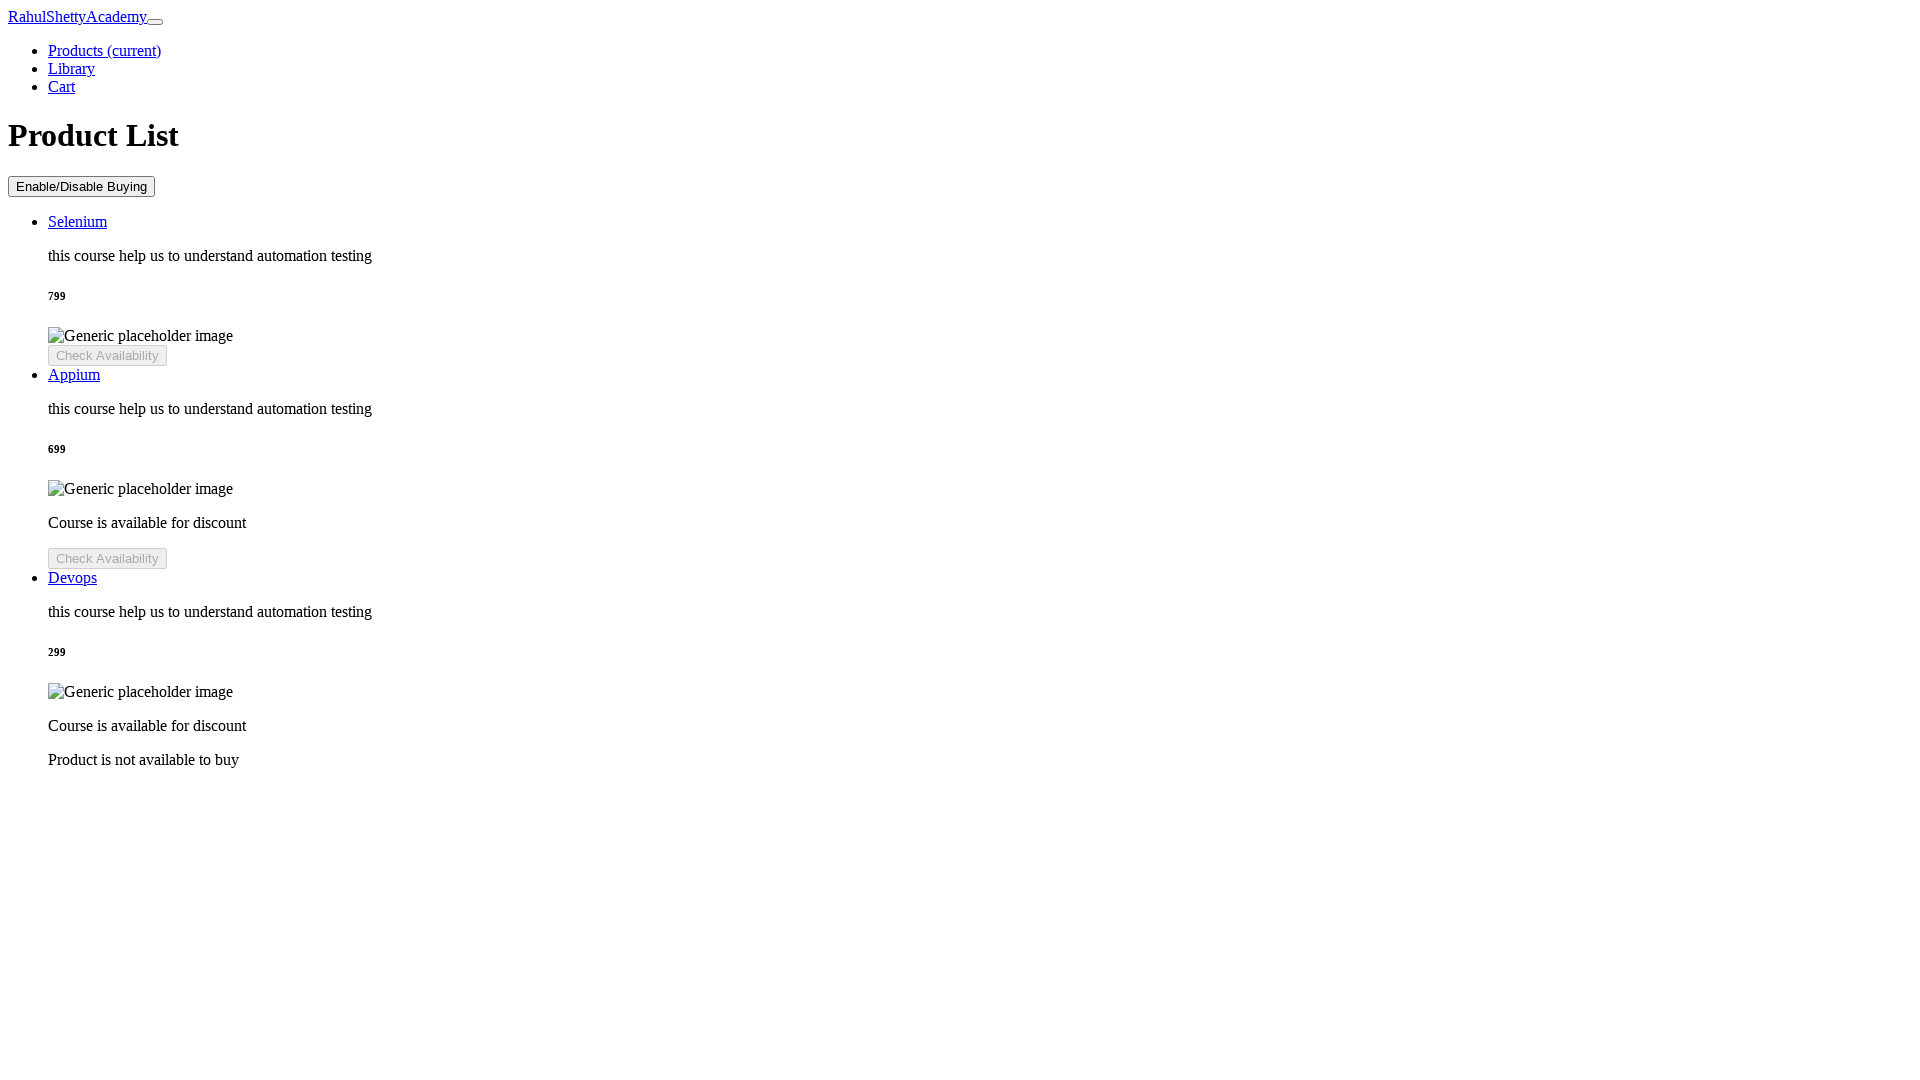

Selected Selenium product at (78, 221) on a:has-text('Selenium')
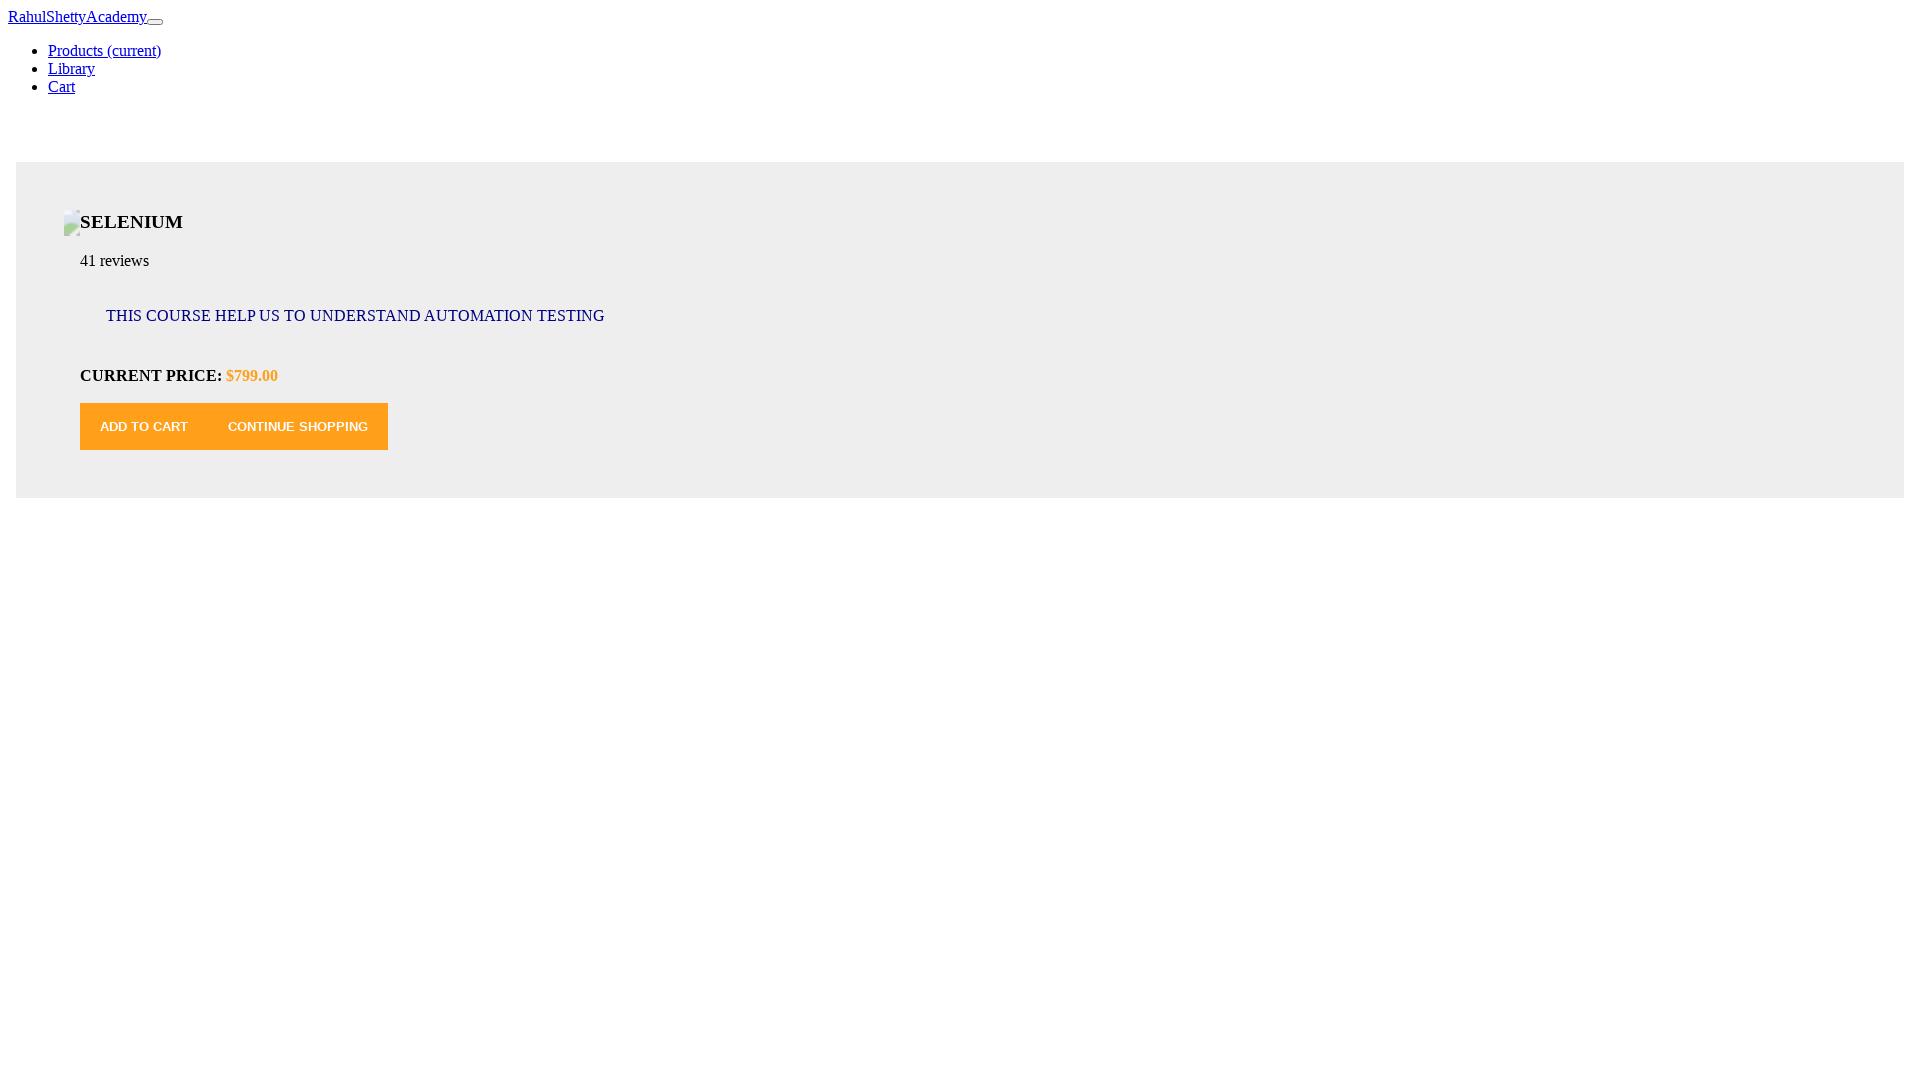

Clicked 'Add to Cart' button at (144, 427) on button.add-to-cart
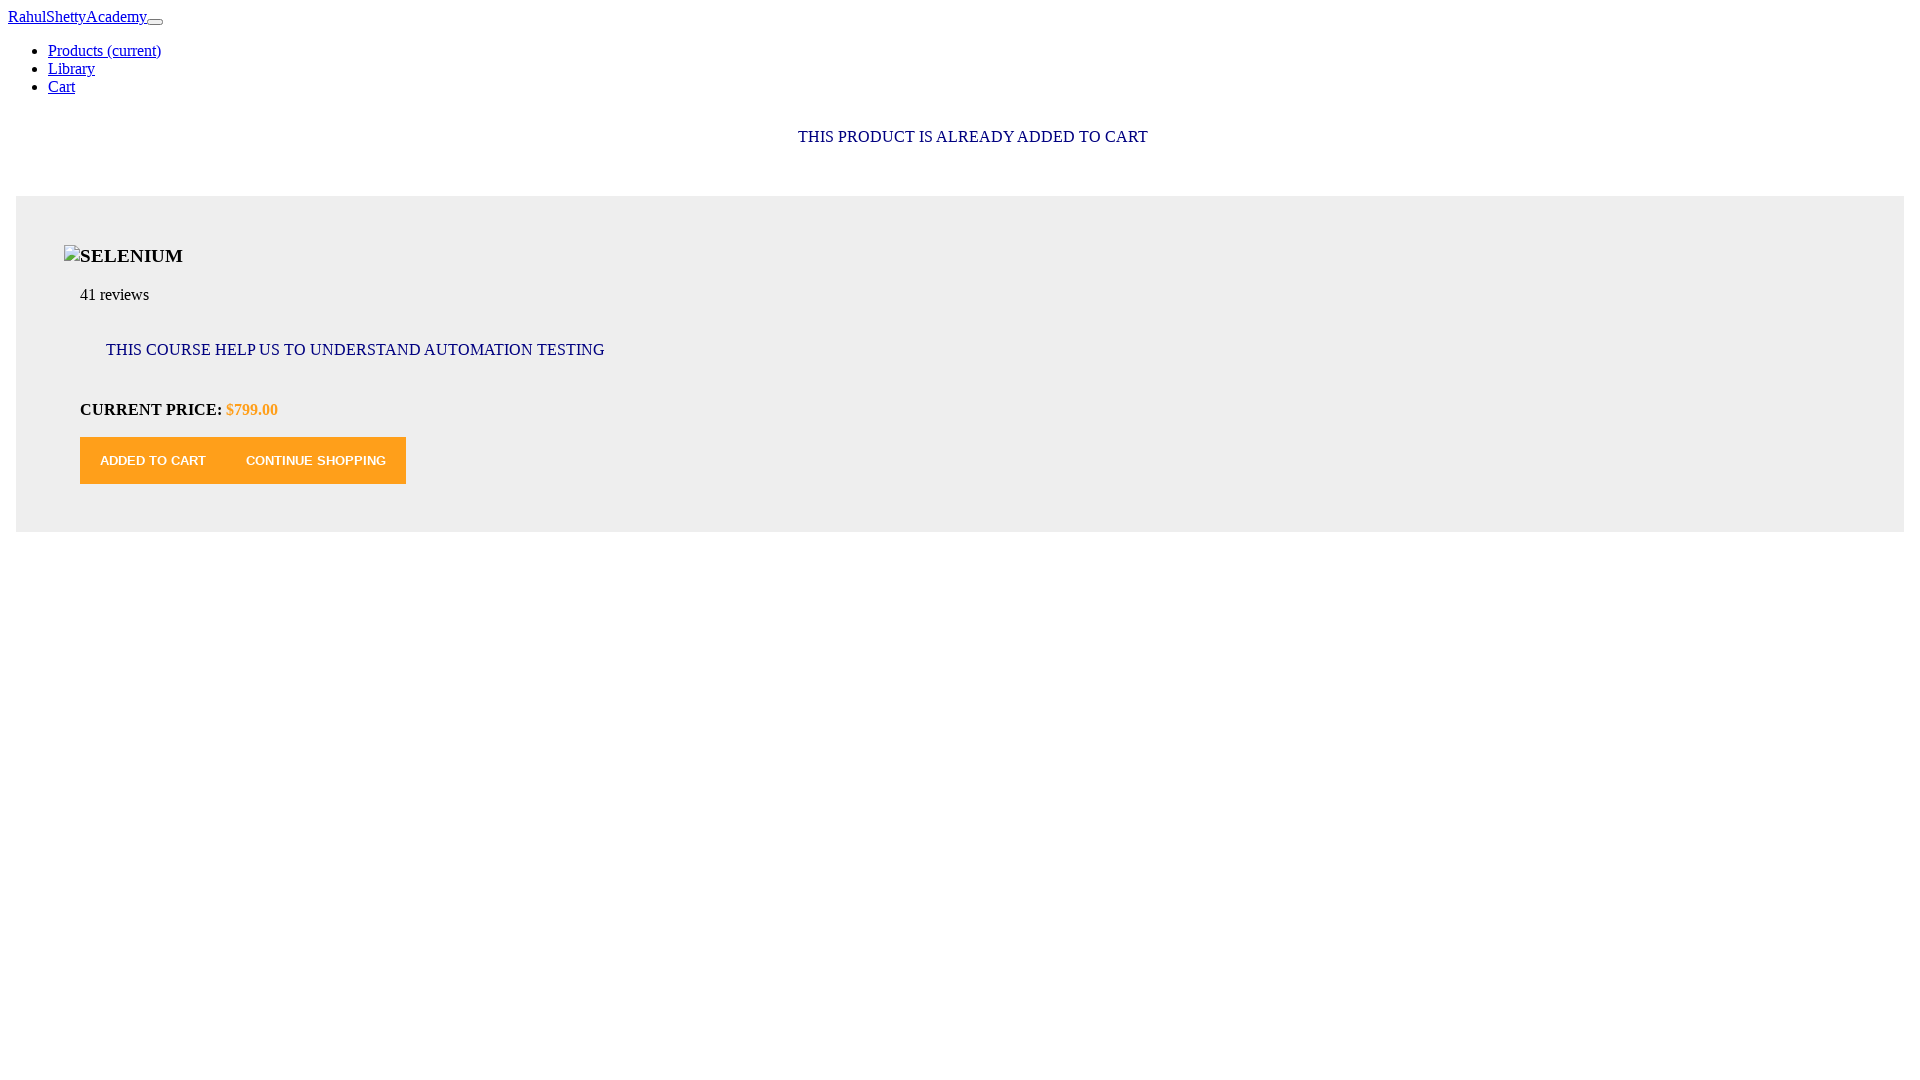

Cart confirmation message appeared
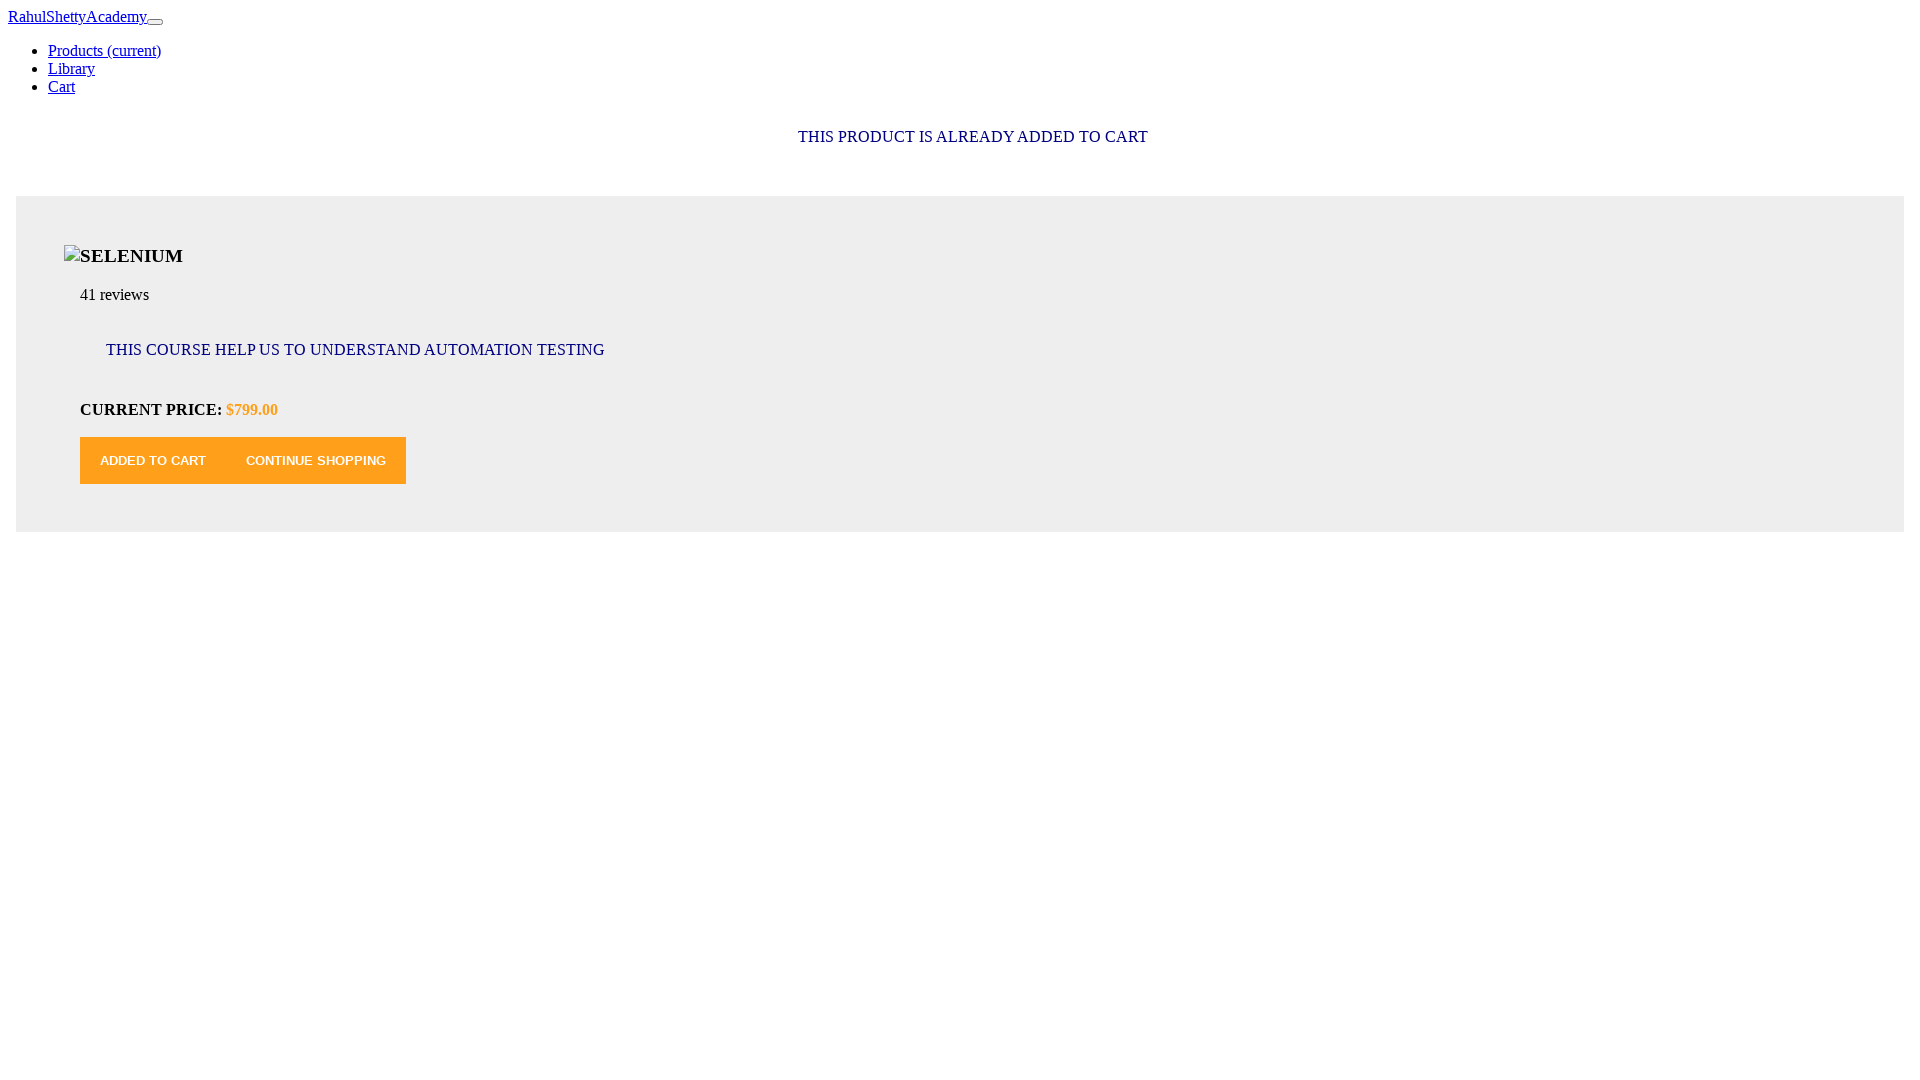

Verified cart confirmation: This Product is already added to Cart
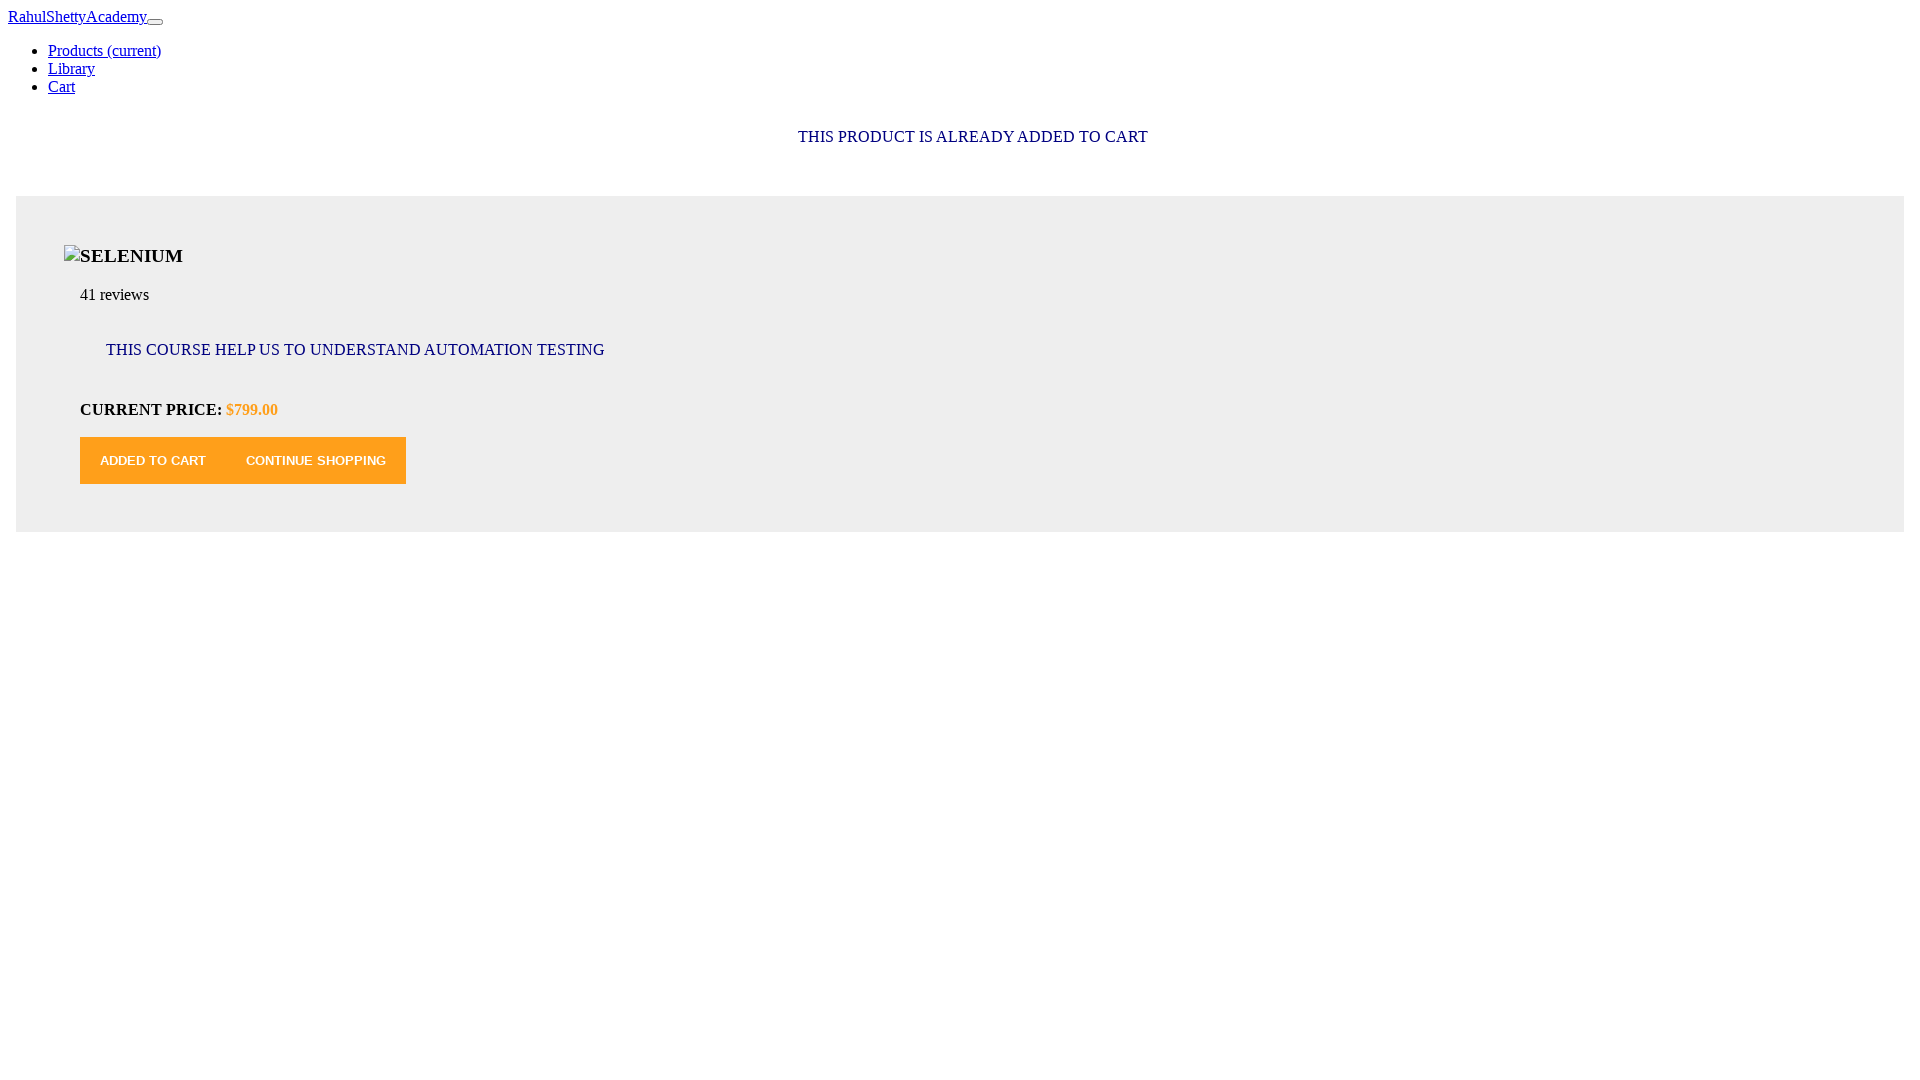

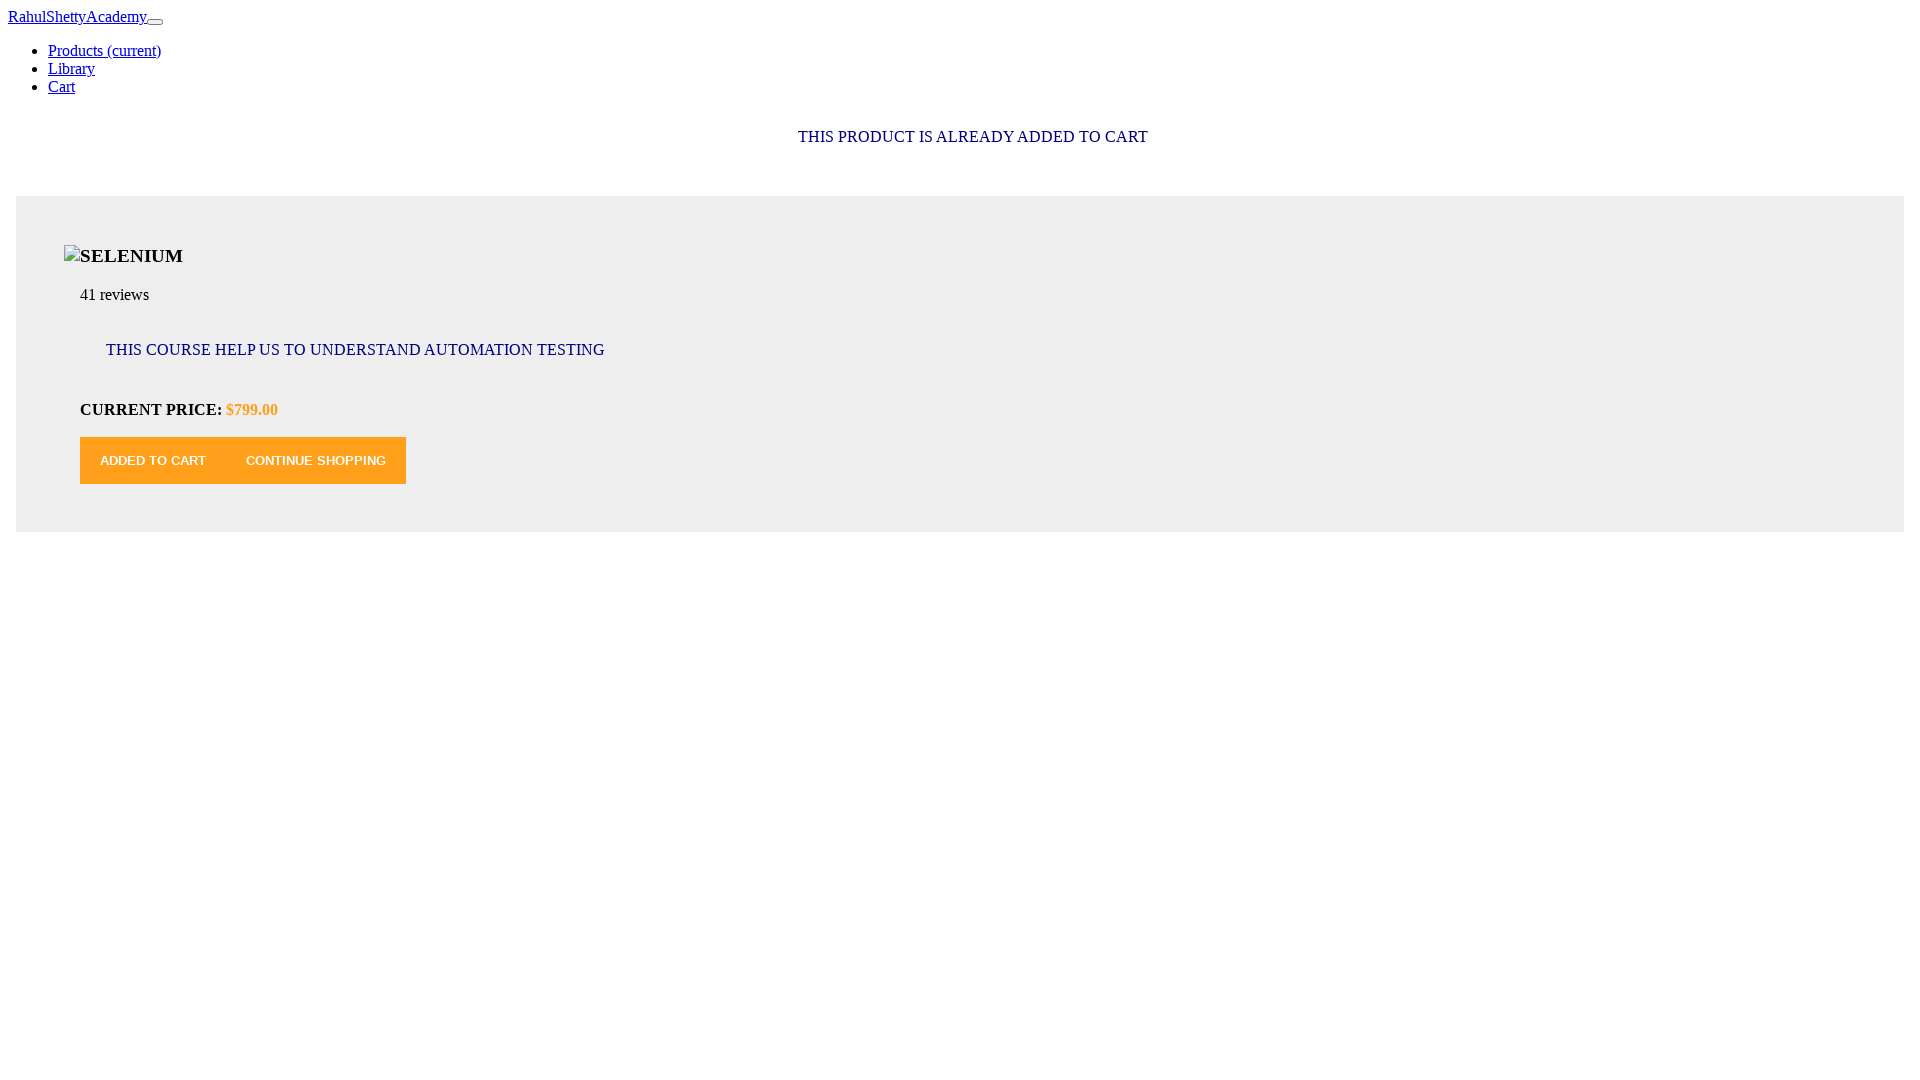